Tests password field with mixed case, special characters, numbers and emojis at length less than 10

Starting URL: https://buggy.justtestit.org/register

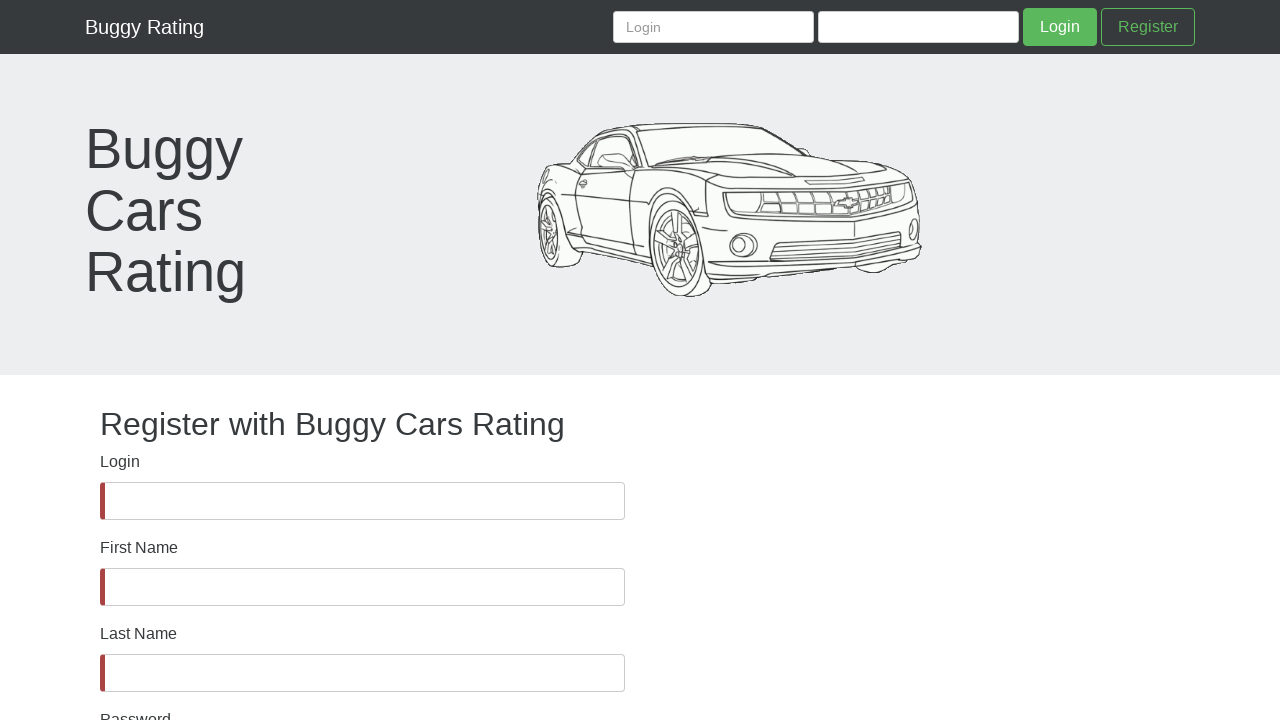

Password field is now visible
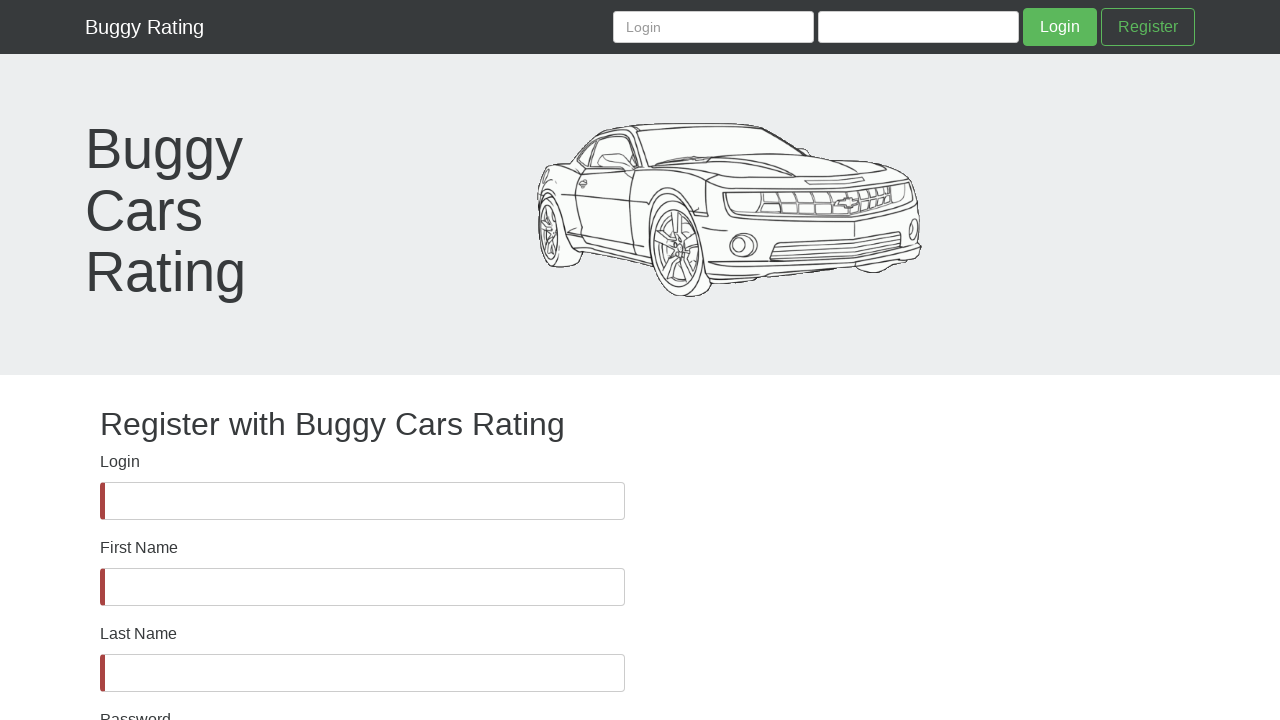

Filled password field with mixed case, special characters, numbers and emojis (length < 10) on #password
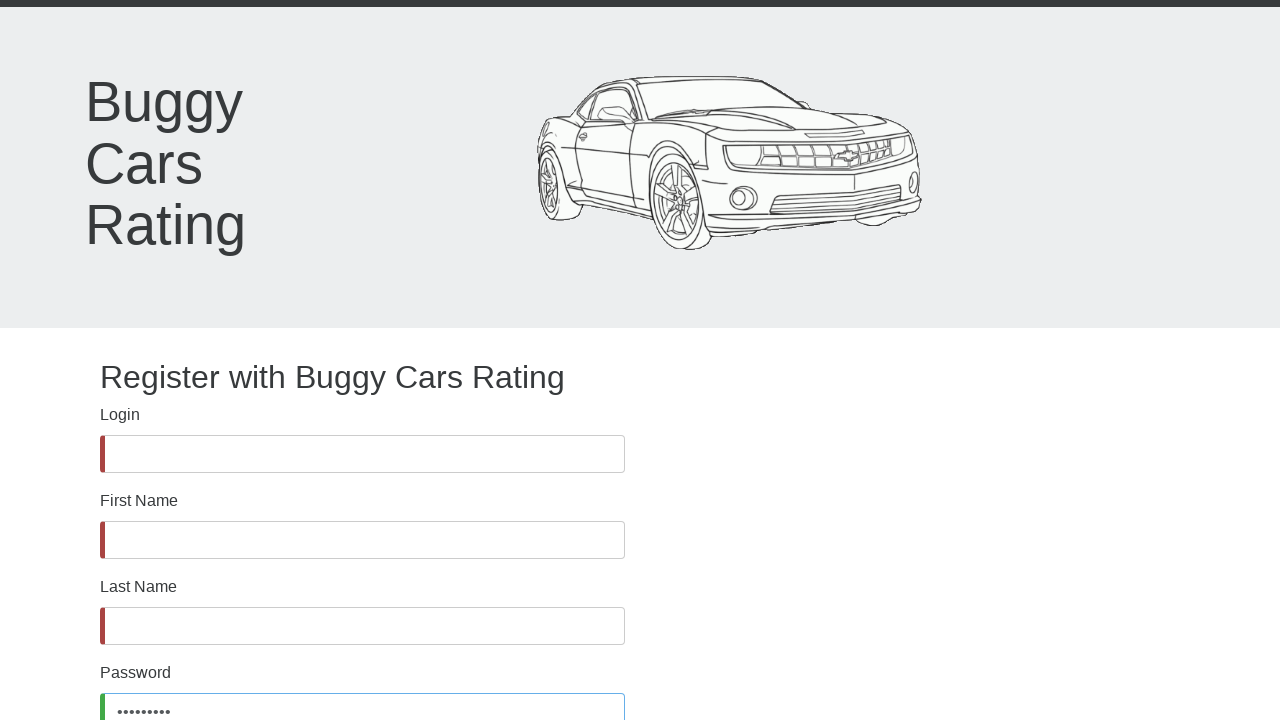

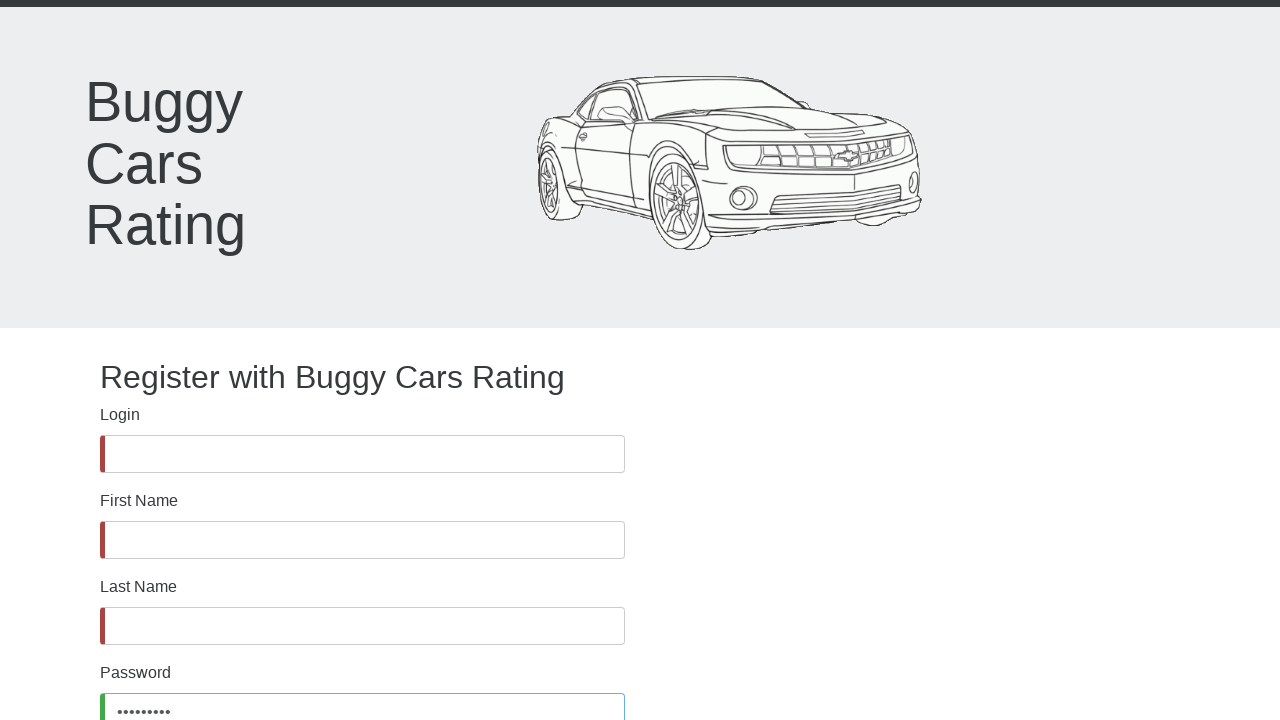